Demonstrates basic Selenium automation by navigating to a Stepik lesson page, filling a textarea with a code answer, and clicking the submit button.

Starting URL: https://stepik.org/lesson/25969/step/12

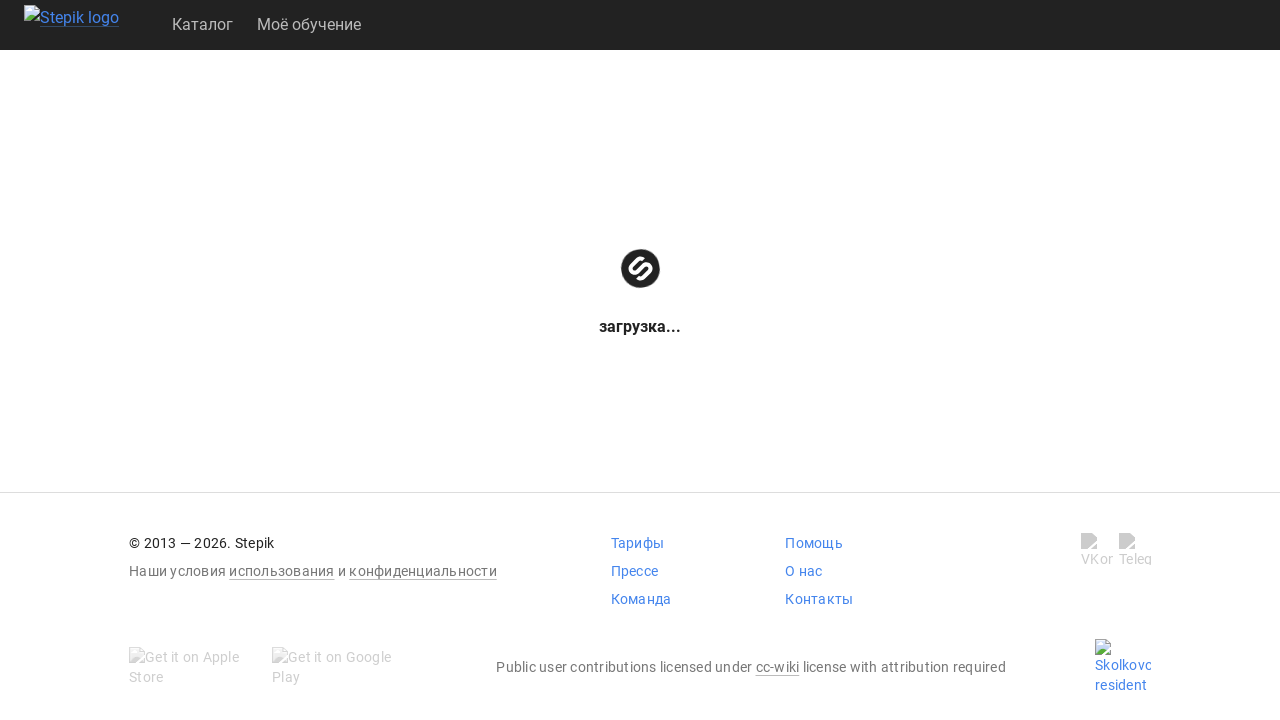

Waited for textarea to be visible
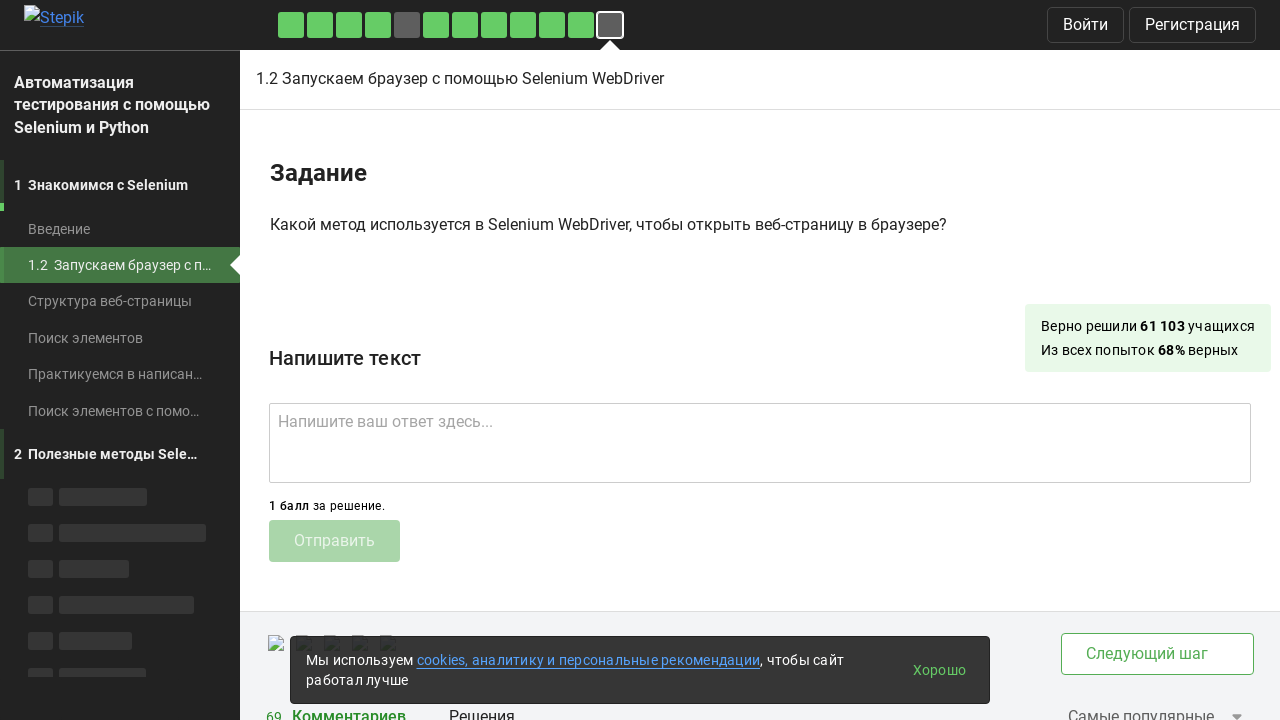

Filled textarea with code answer 'driver.get()' on .textarea
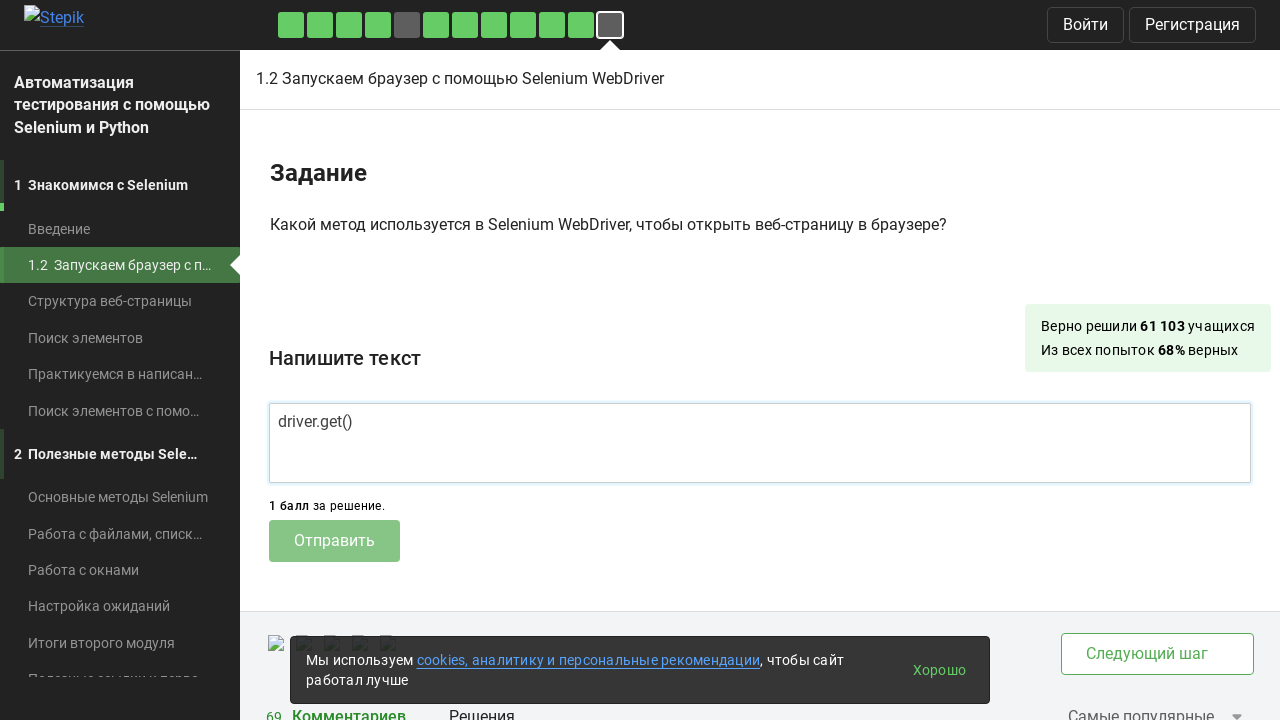

Clicked the submit button to submit the code answer at (334, 541) on .submit-submission
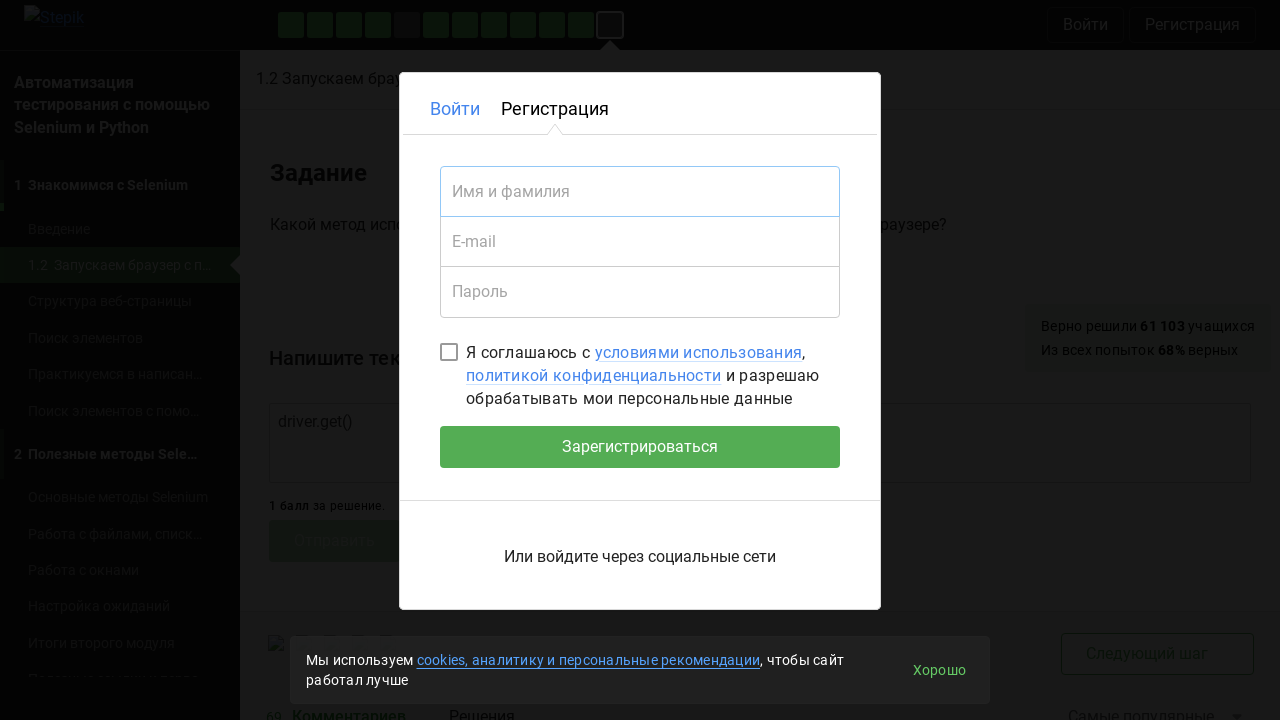

Waited 2 seconds for submission response to process
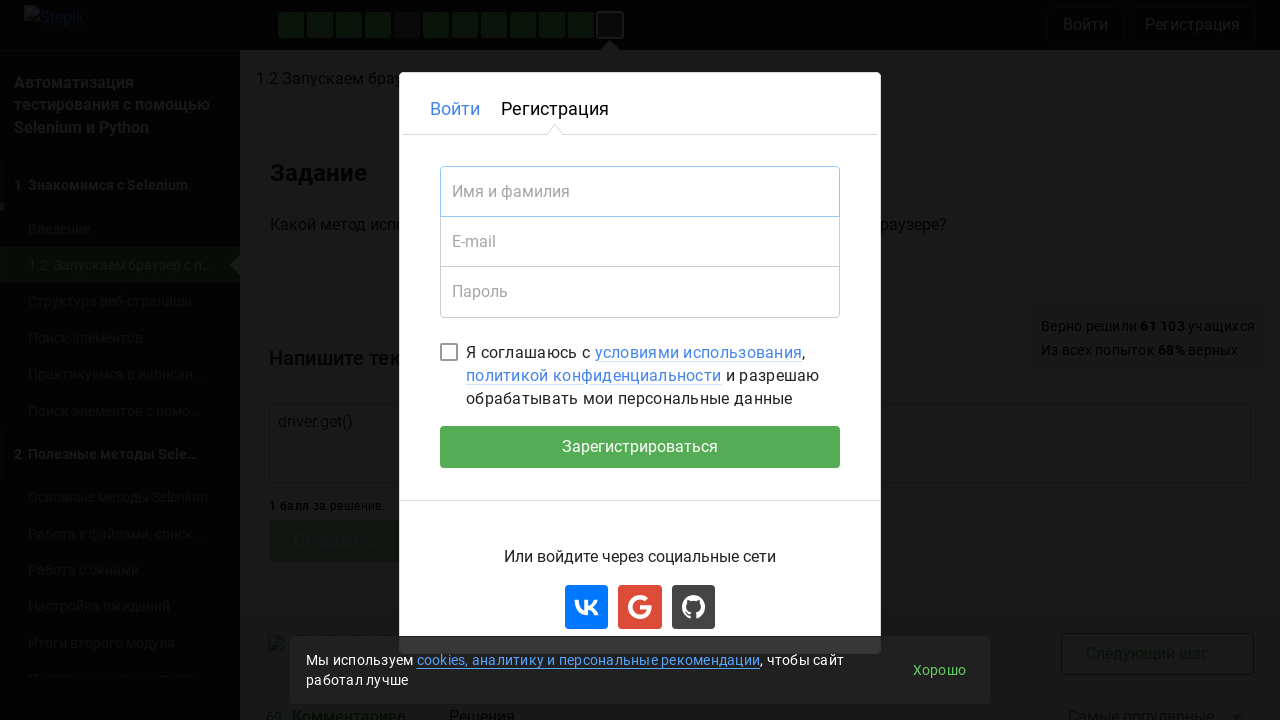

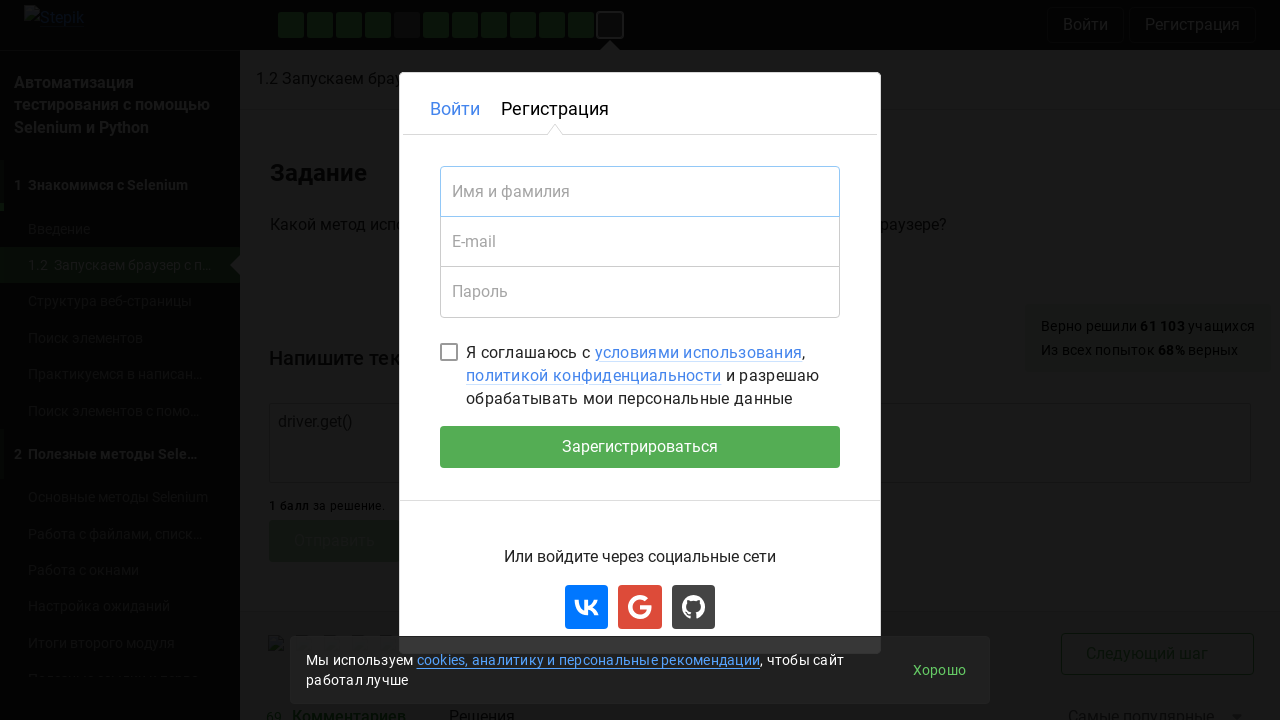